Tests keyboard key press functionality by sending Space and Left arrow keys to an element and verifying the displayed result text matches the expected output.

Starting URL: http://the-internet.herokuapp.com/key_presses

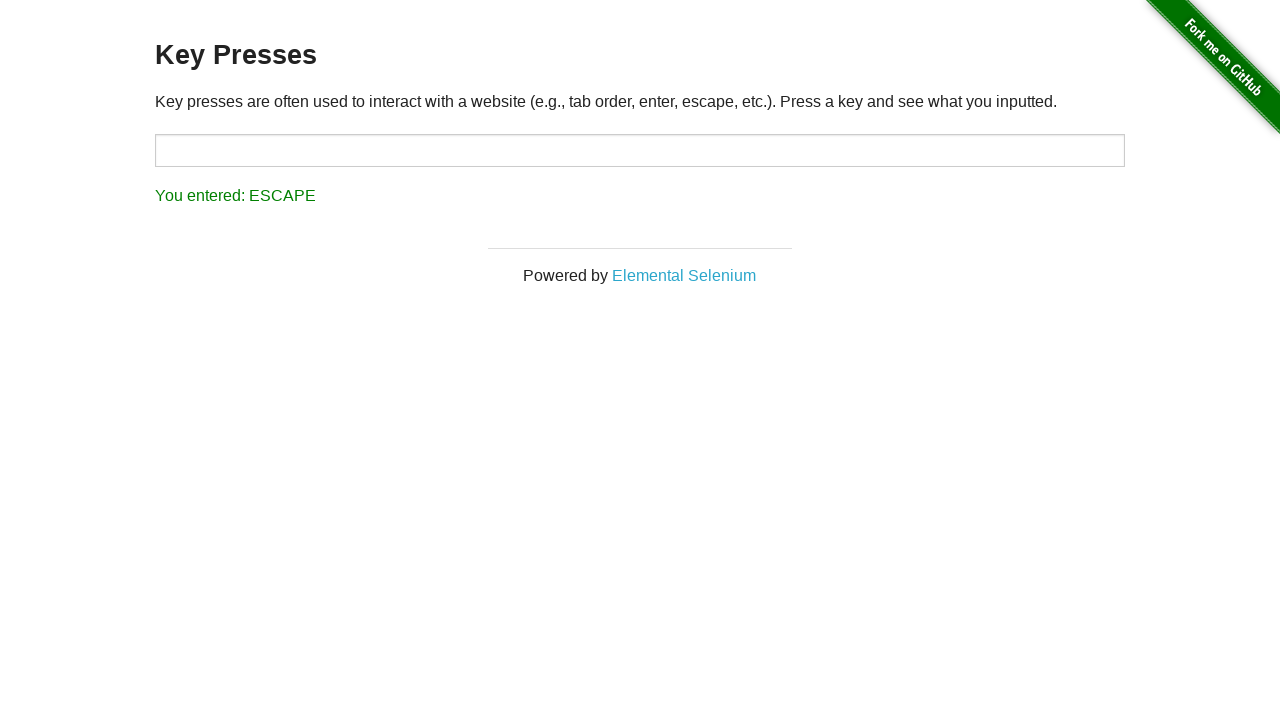

Pressed Space key on target element on #target
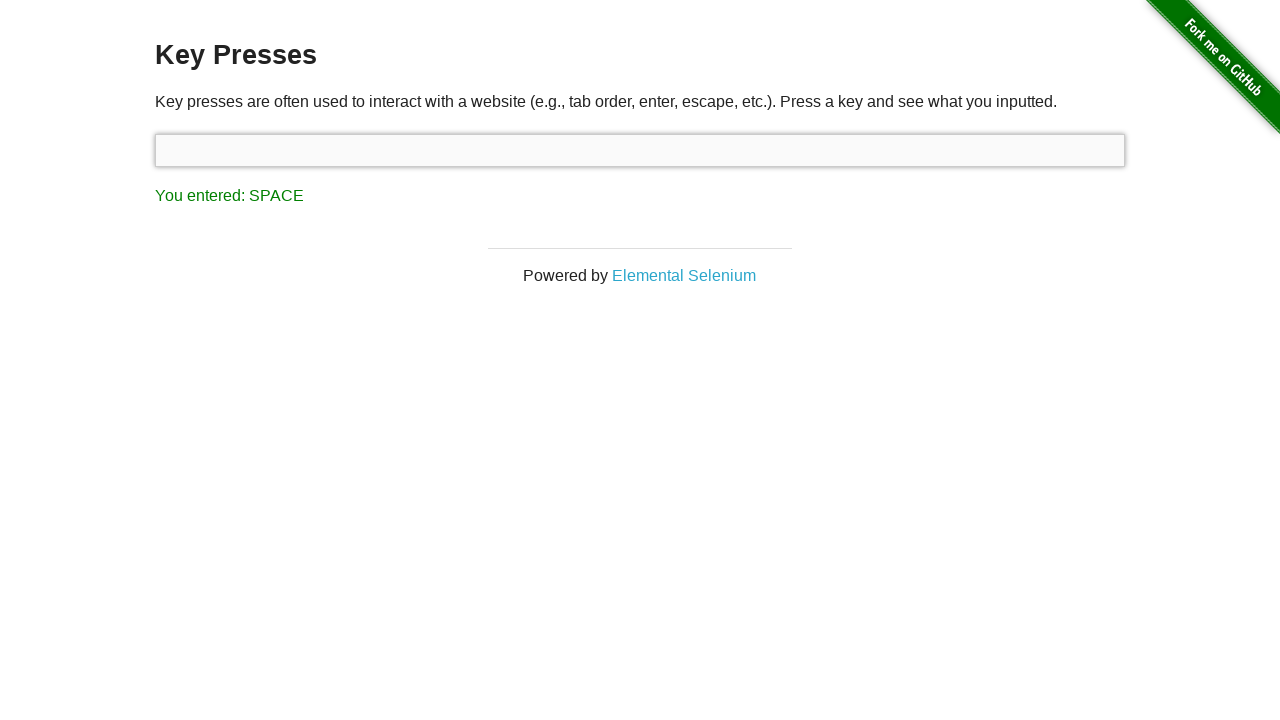

Result element loaded after Space key press
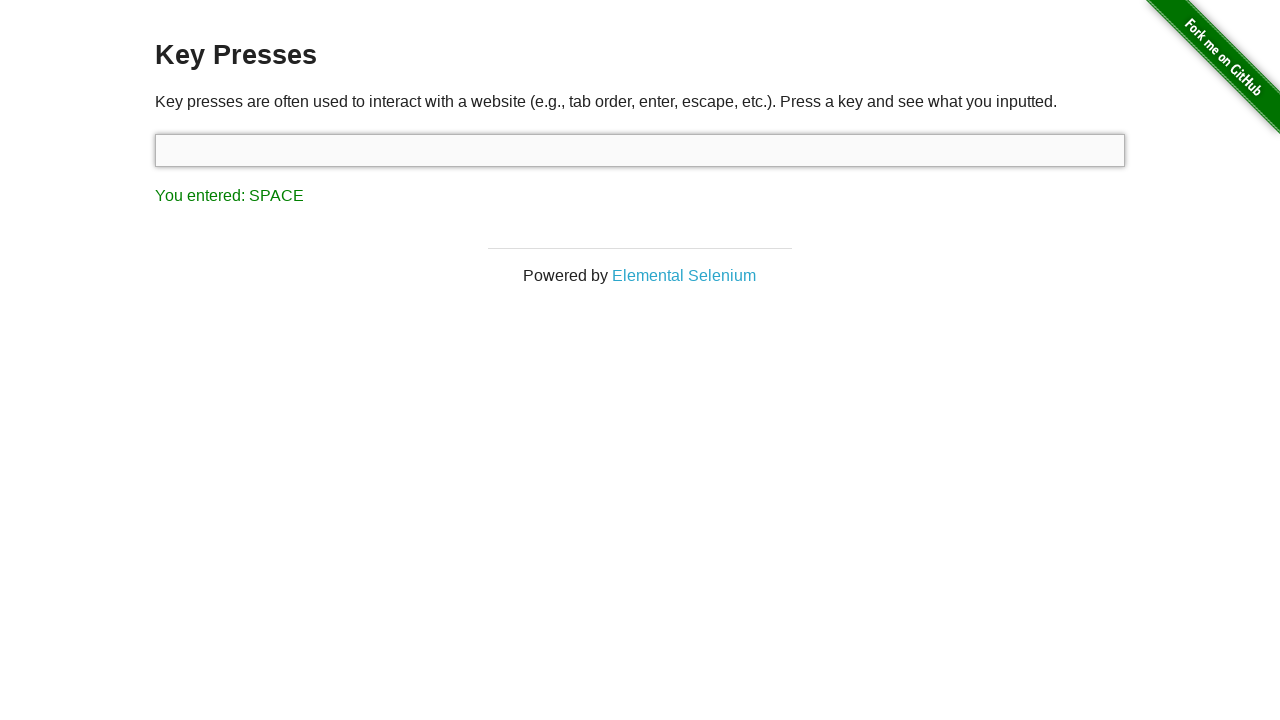

Retrieved result text content
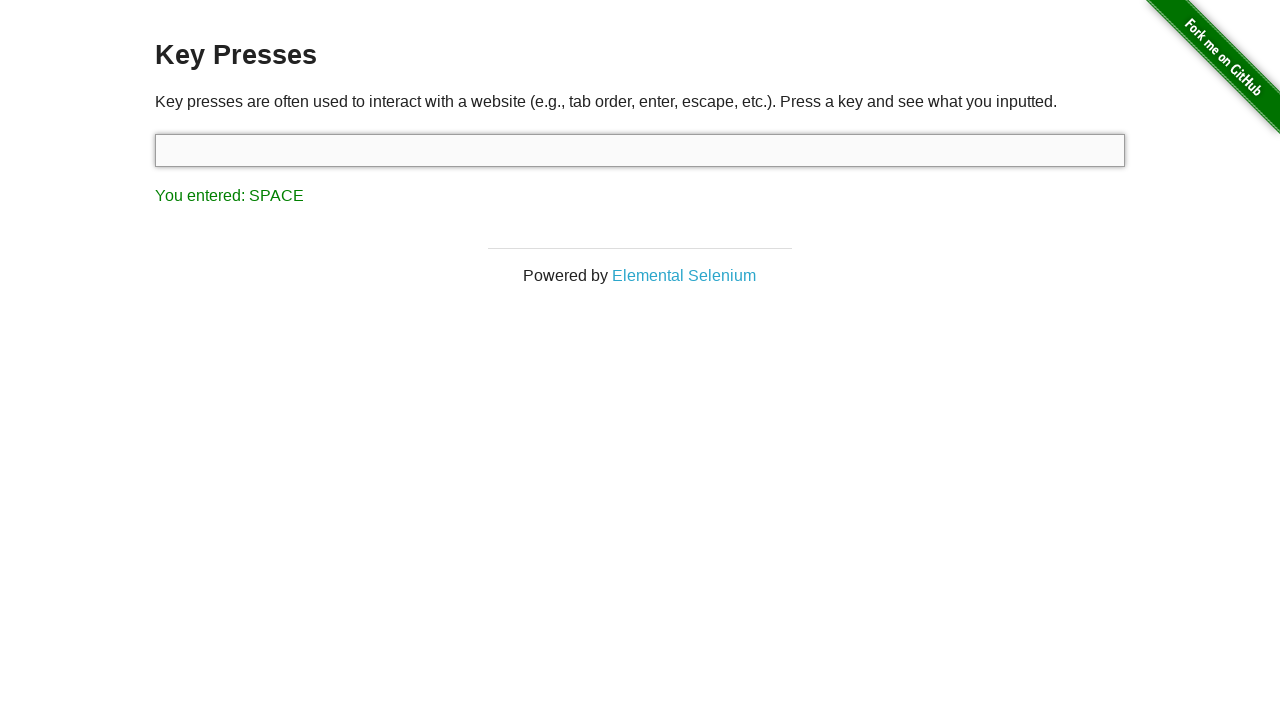

Verified result text matches 'You entered: SPACE'
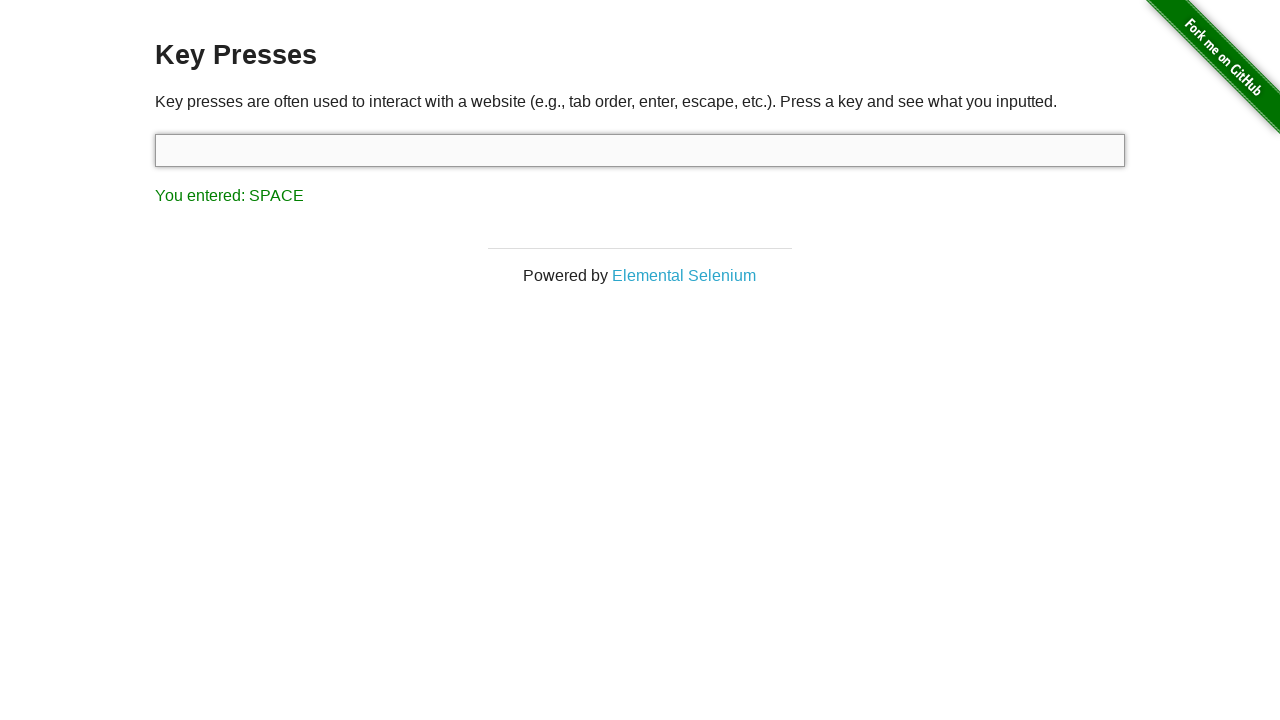

Pressed Left arrow key
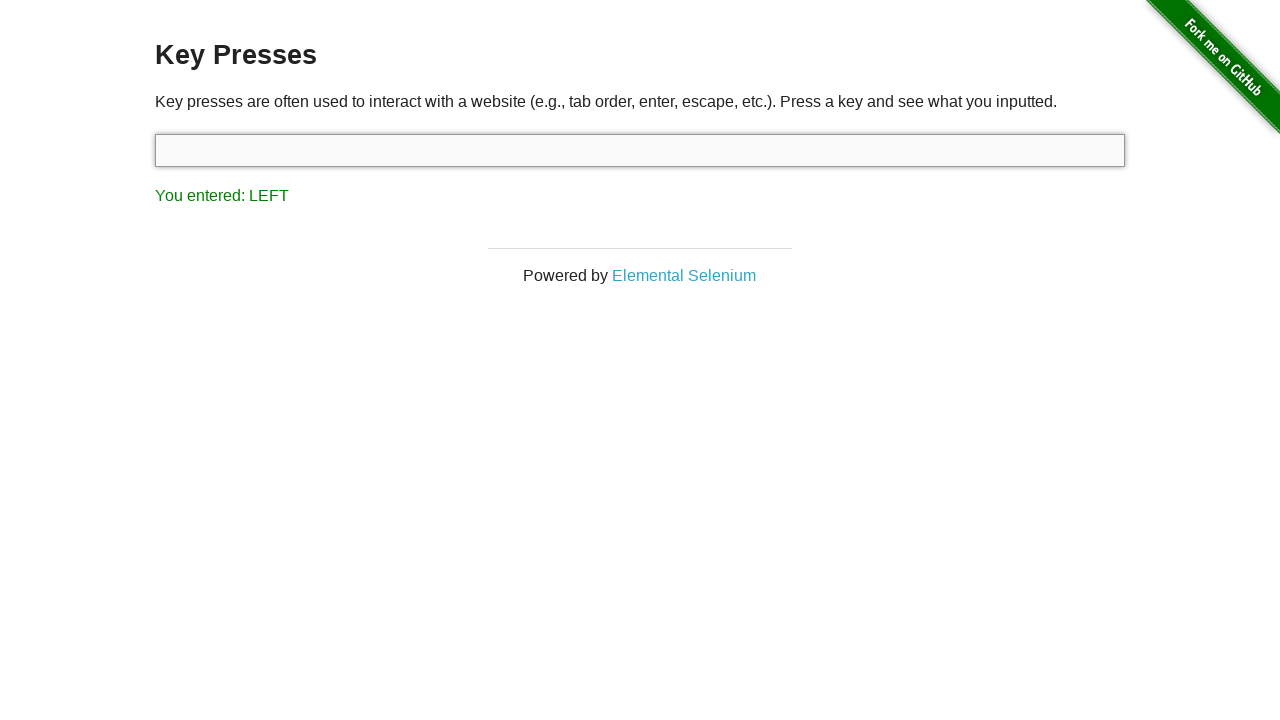

Retrieved result text content after Left arrow press
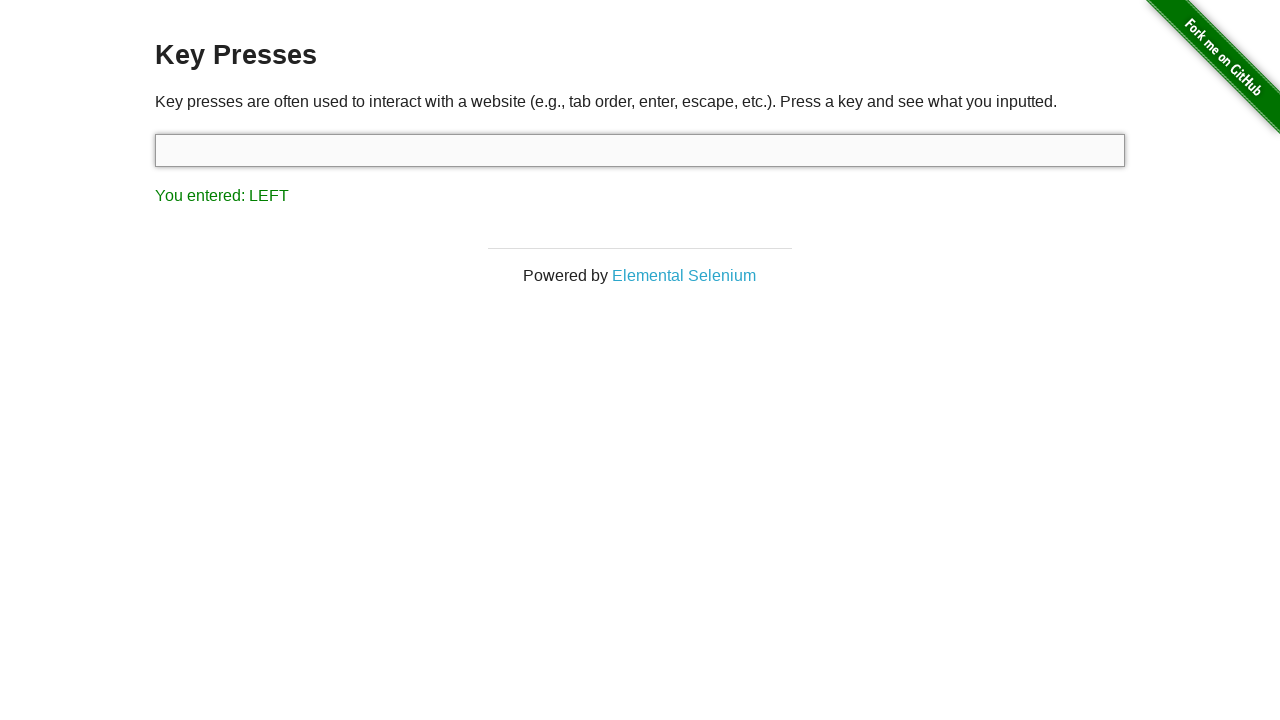

Verified result text matches 'You entered: LEFT'
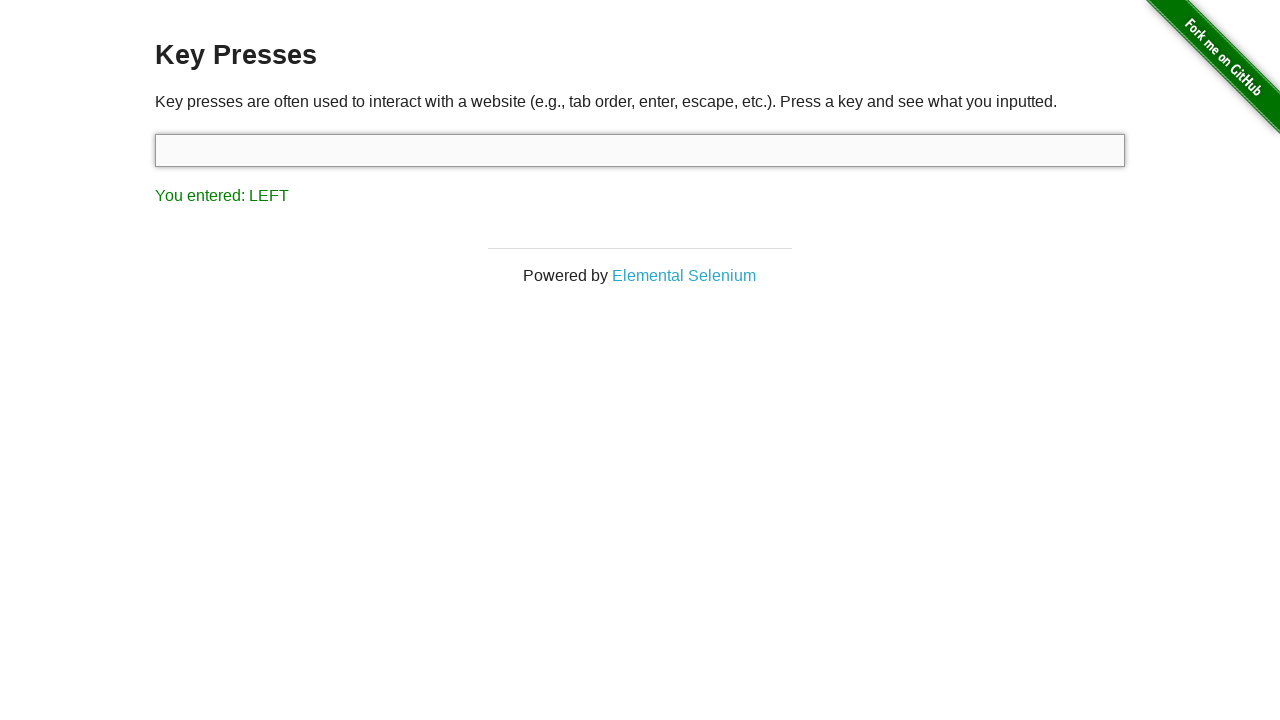

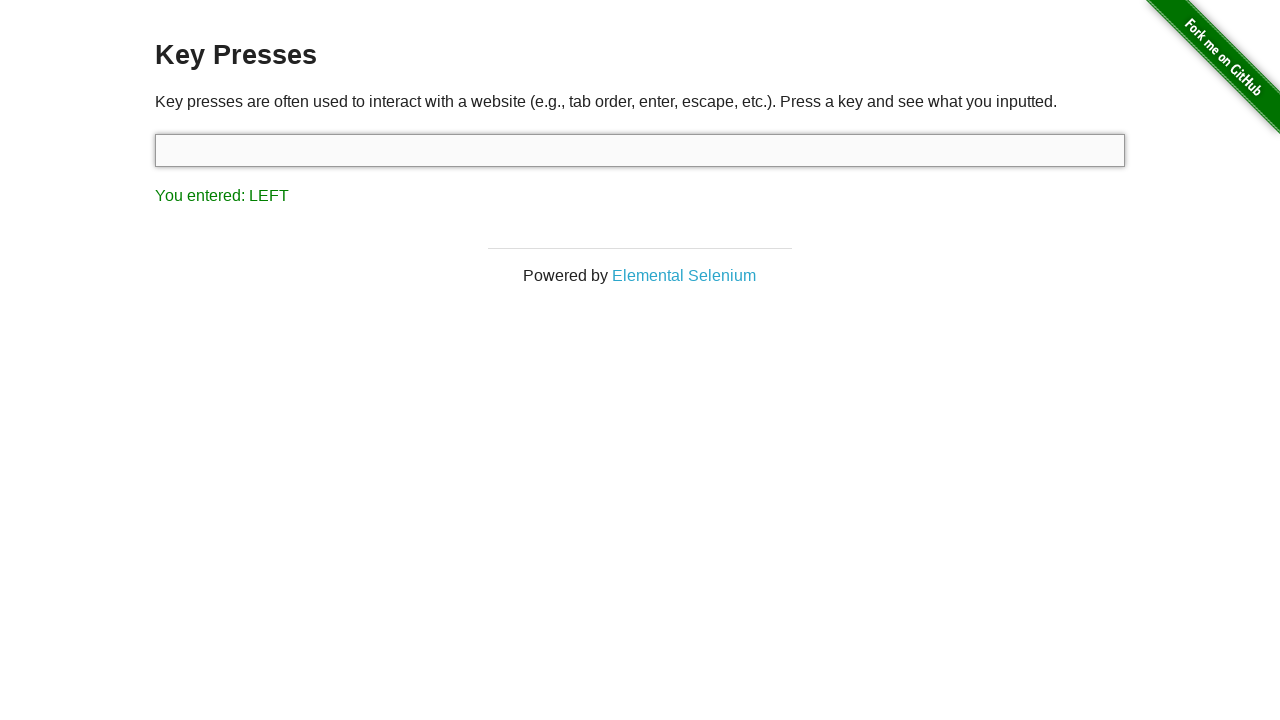